Tests hovering through nested menu items to click on Sub Sub Item 2

Starting URL: https://demoqa.com/menu

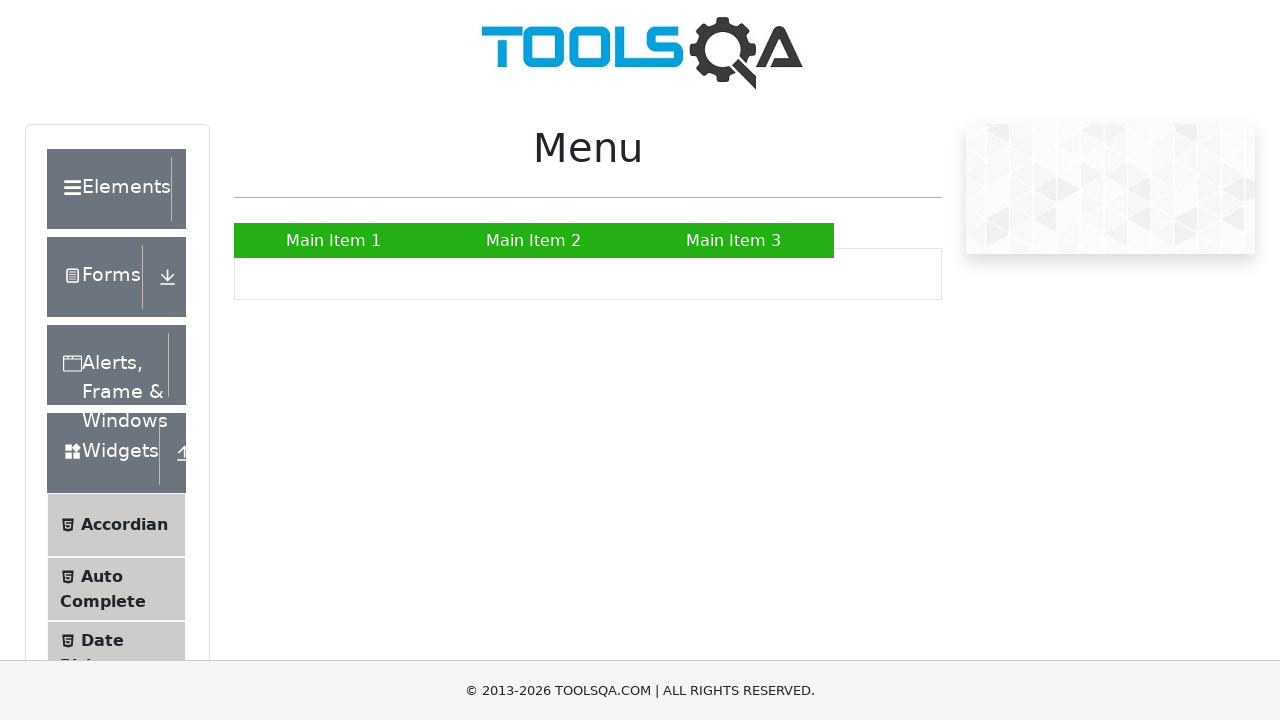

Hovered over Main Item 2 to reveal submenu at (534, 240) on a:has-text('Main Item 2')
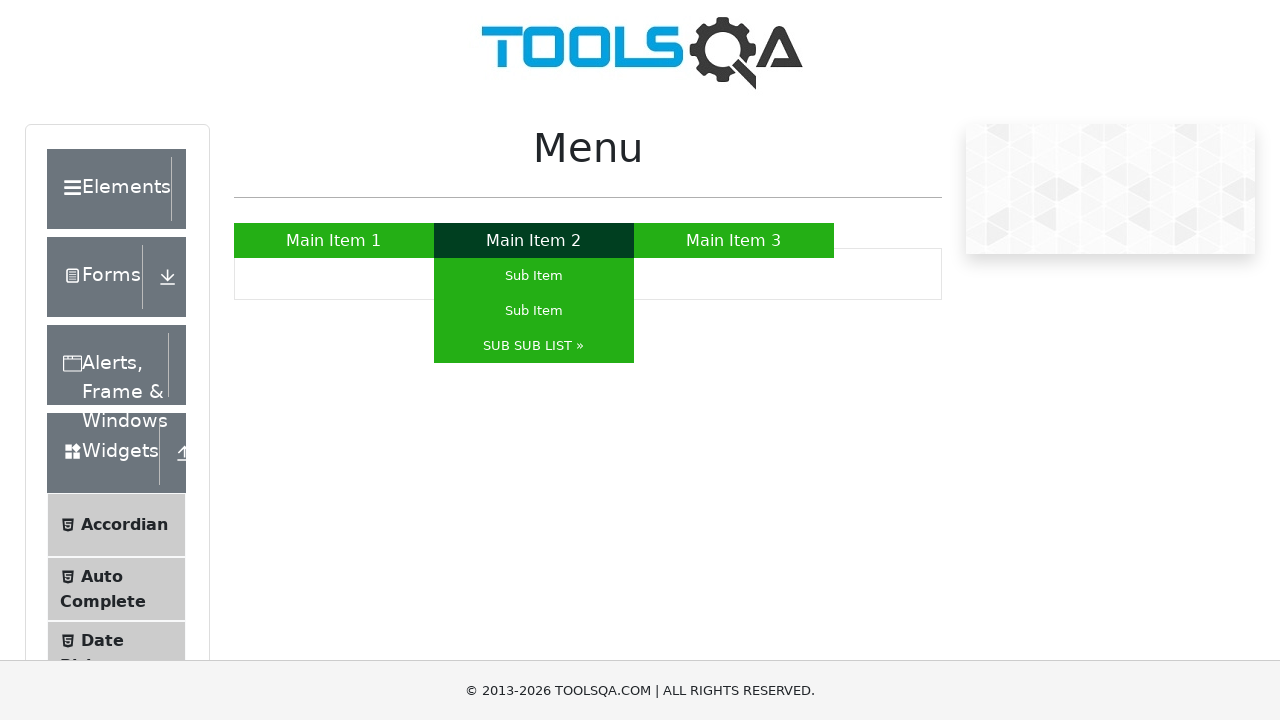

Hovered over SUB SUB LIST to reveal nested submenu at (534, 346) on a:has-text('SUB SUB LIST »')
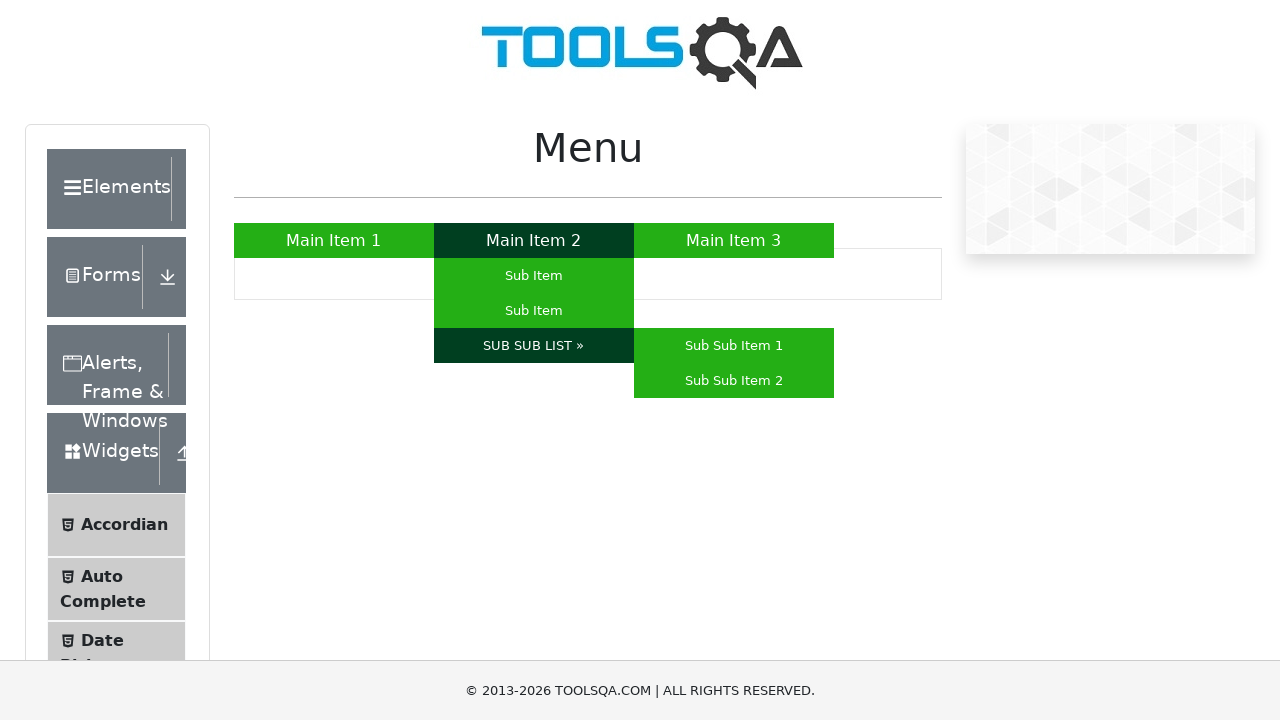

Clicked on Sub Sub Item 2 at (734, 380) on a:has-text('Sub Sub Item 2')
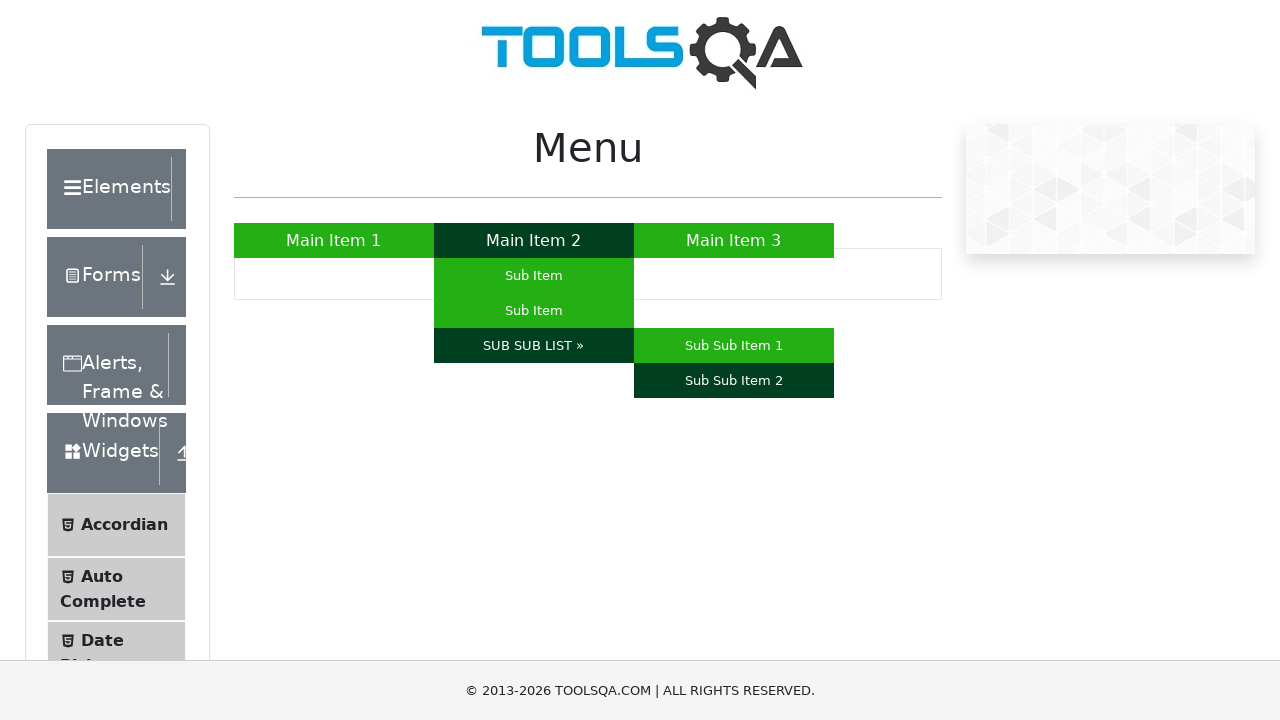

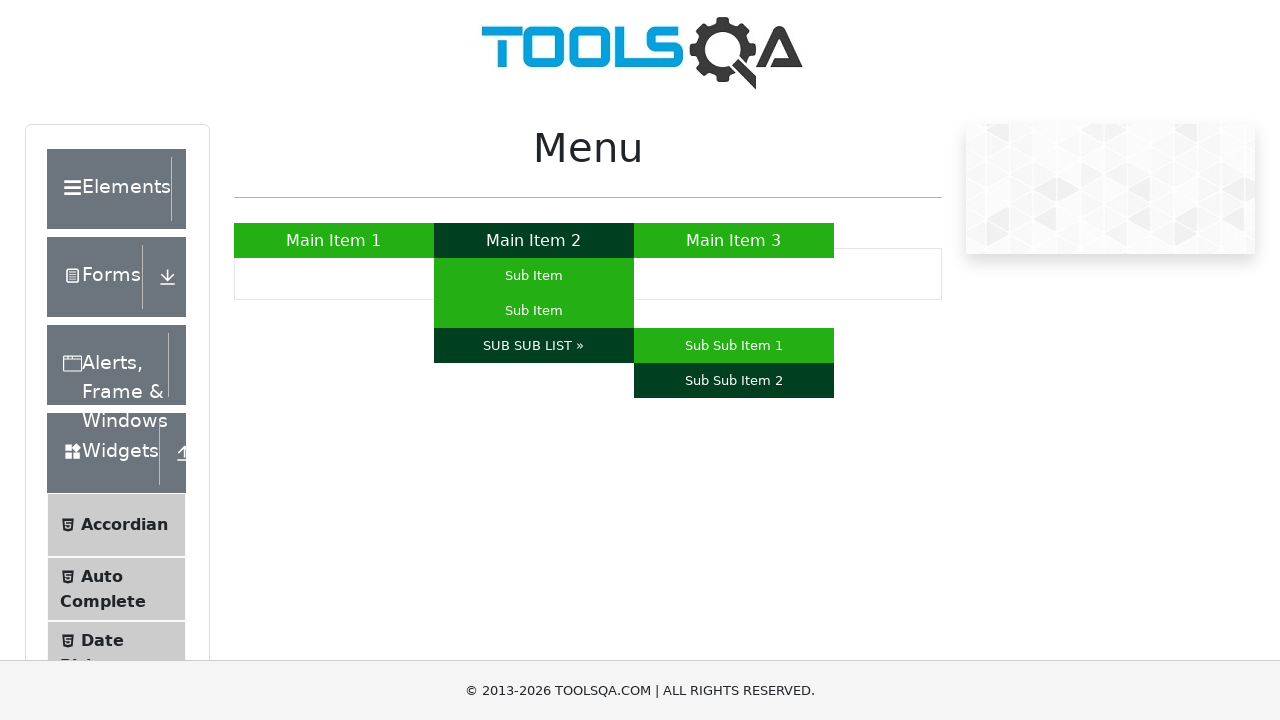